Tests toggling checkboxes by clicking on them

Starting URL: https://the-internet.herokuapp.com/checkboxes

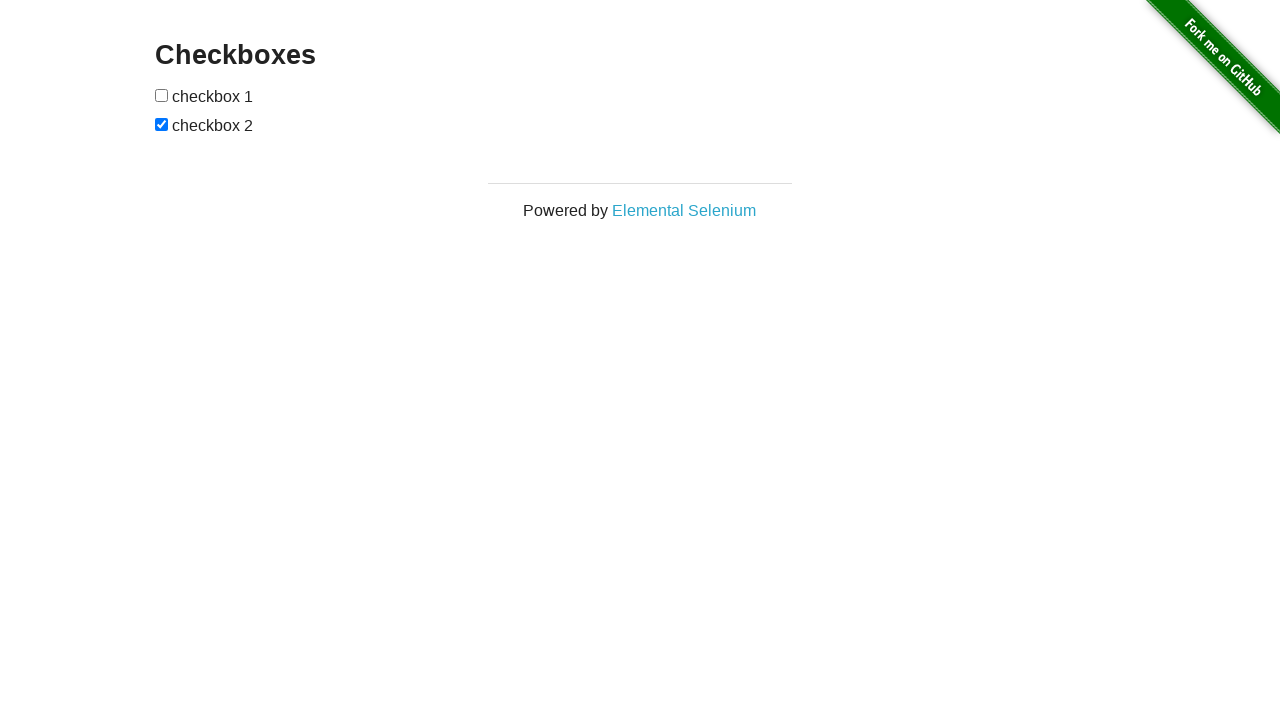

Clicked the first checkbox at (162, 95) on input[type='checkbox'] >> nth=0
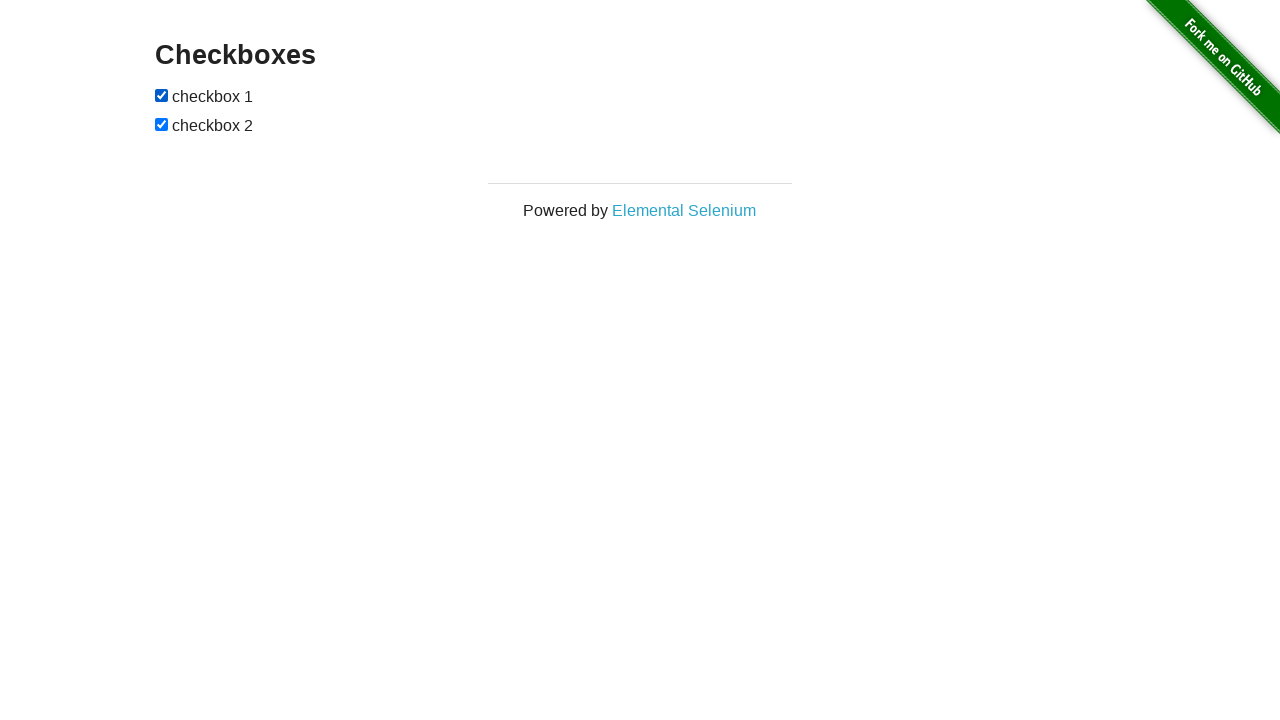

Clicked the second checkbox at (162, 124) on input[type='checkbox'] >> nth=1
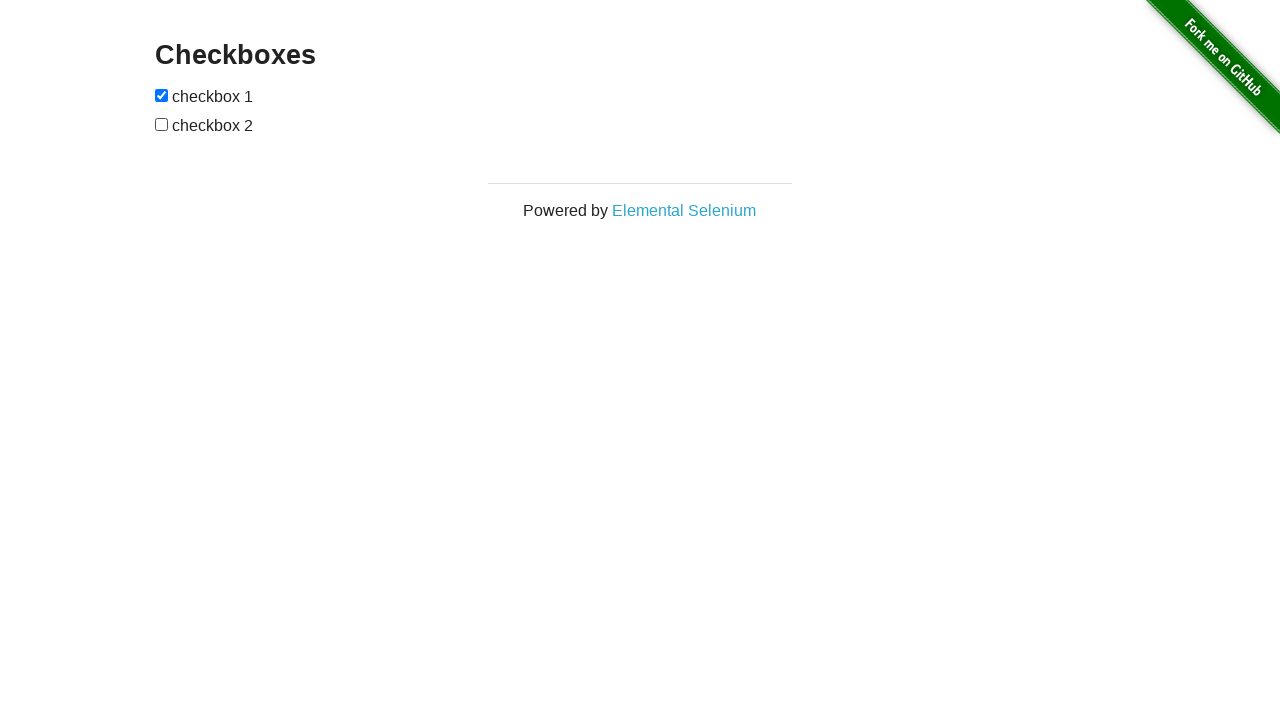

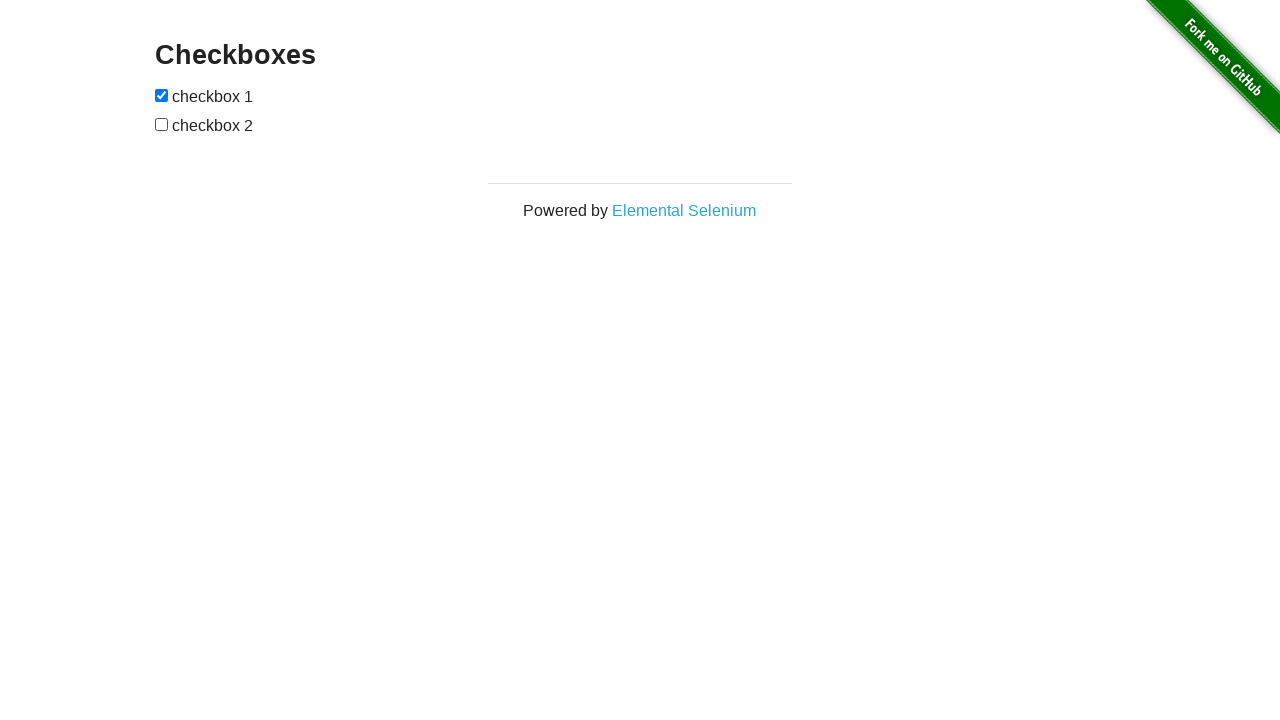